Tests interaction with Shadow DOM elements by locating and filling a text input field that is nested within multiple shadow roots

Starting URL: https://selectorshub.com/iframe-in-shadow-dom/

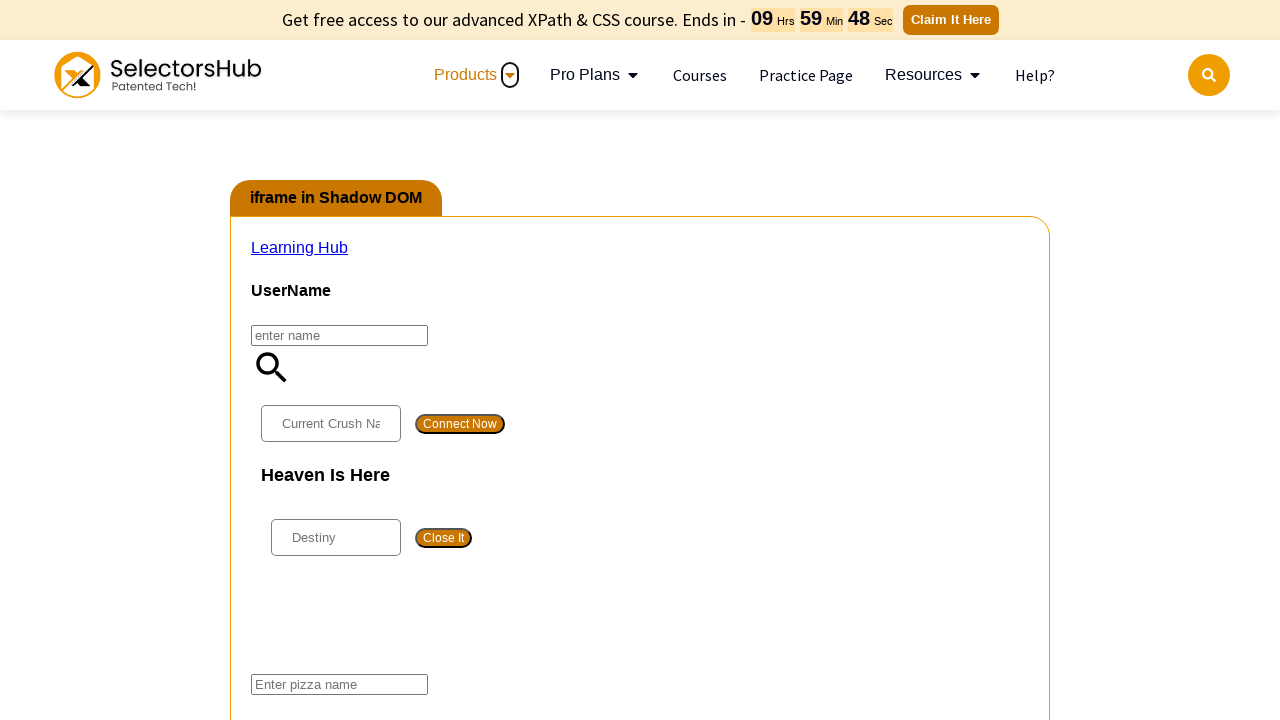

Located pizza input element nested within multiple shadow roots
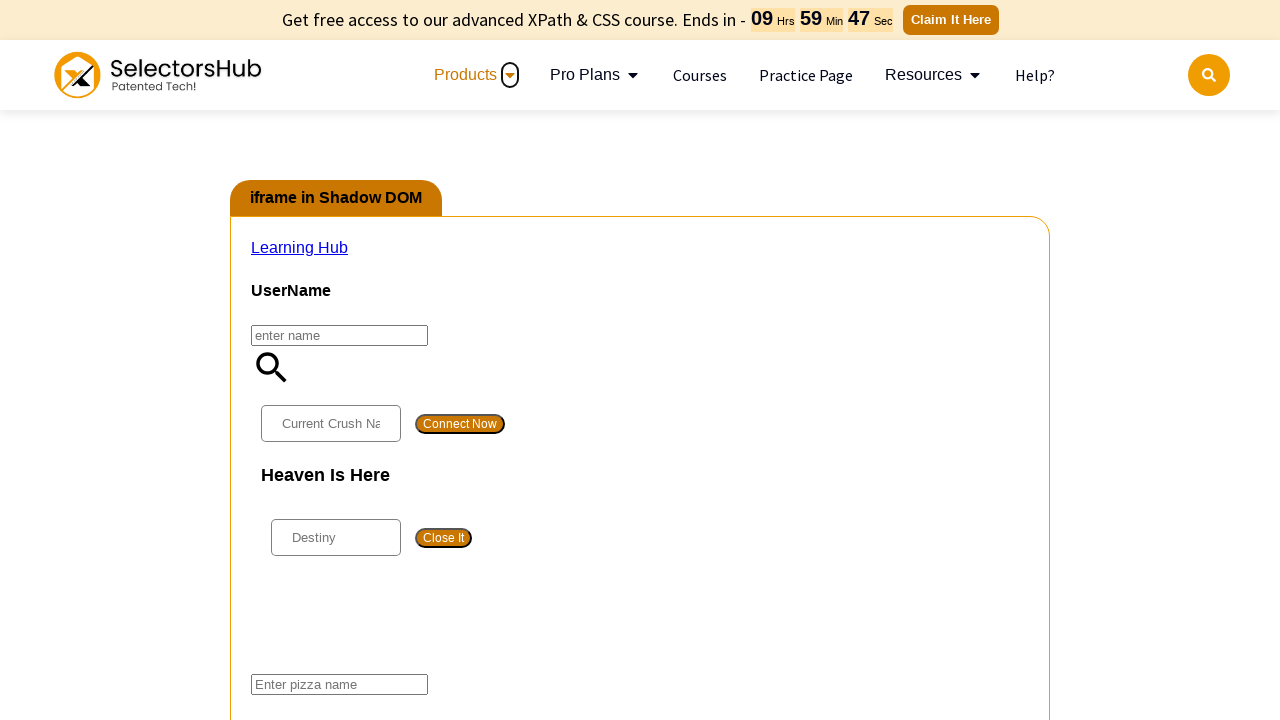

Set pizza input field value to 'Veg Pizza'
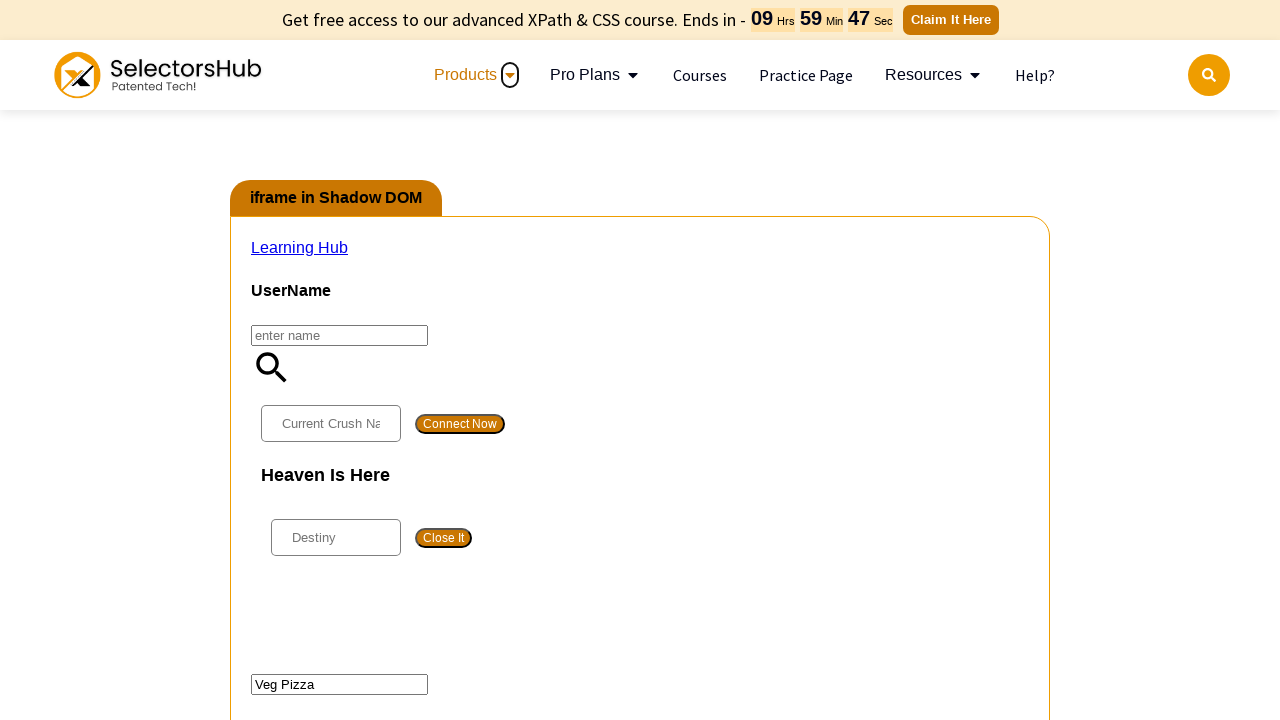

Filled pizza input field with 'Veg Pizza' and dispatched input event
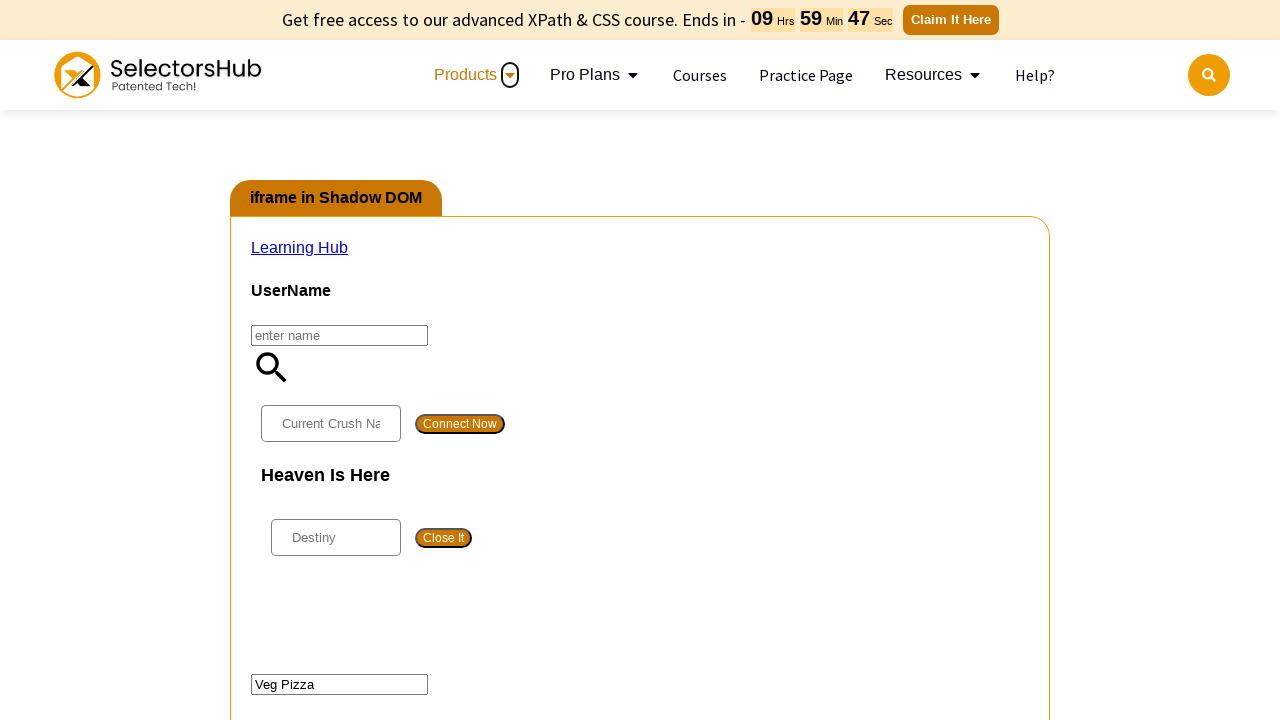

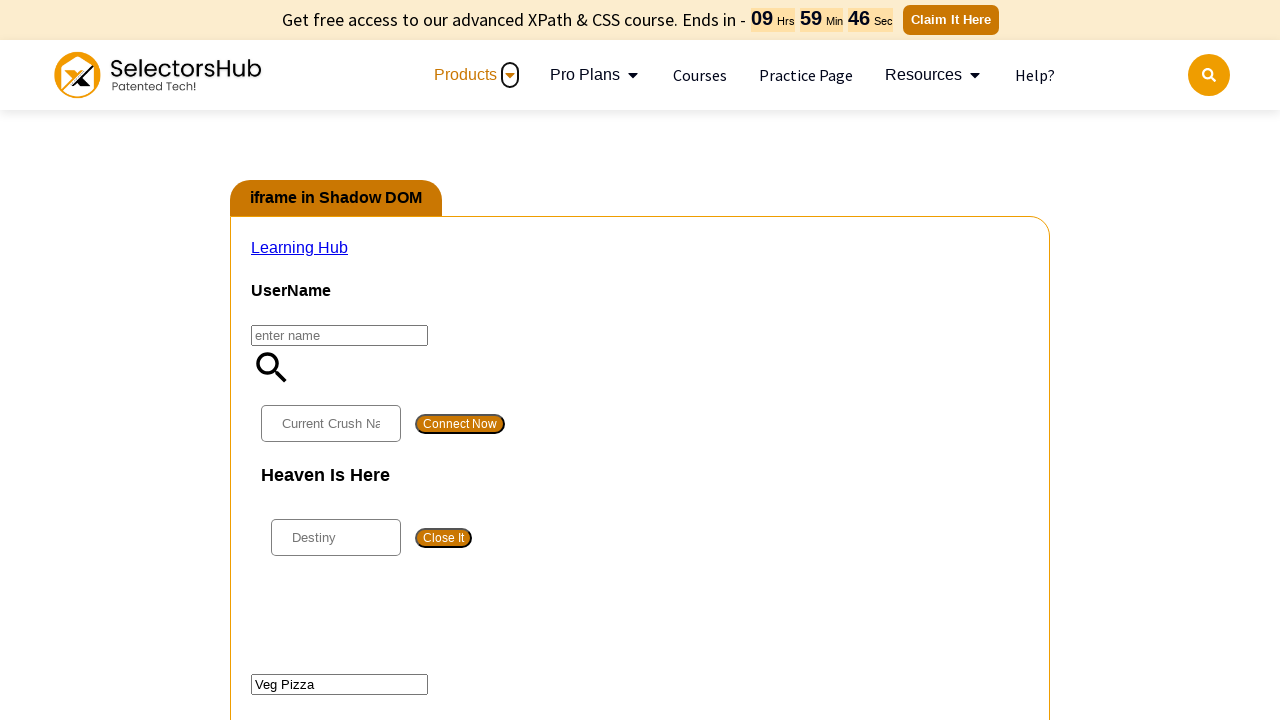